Tests JavaScript alert handling by navigating through alert tabs, triggering confirm and prompt boxes, and interacting with them by accepting and entering text.

Starting URL: https://demo.automationtesting.in/Alerts.html

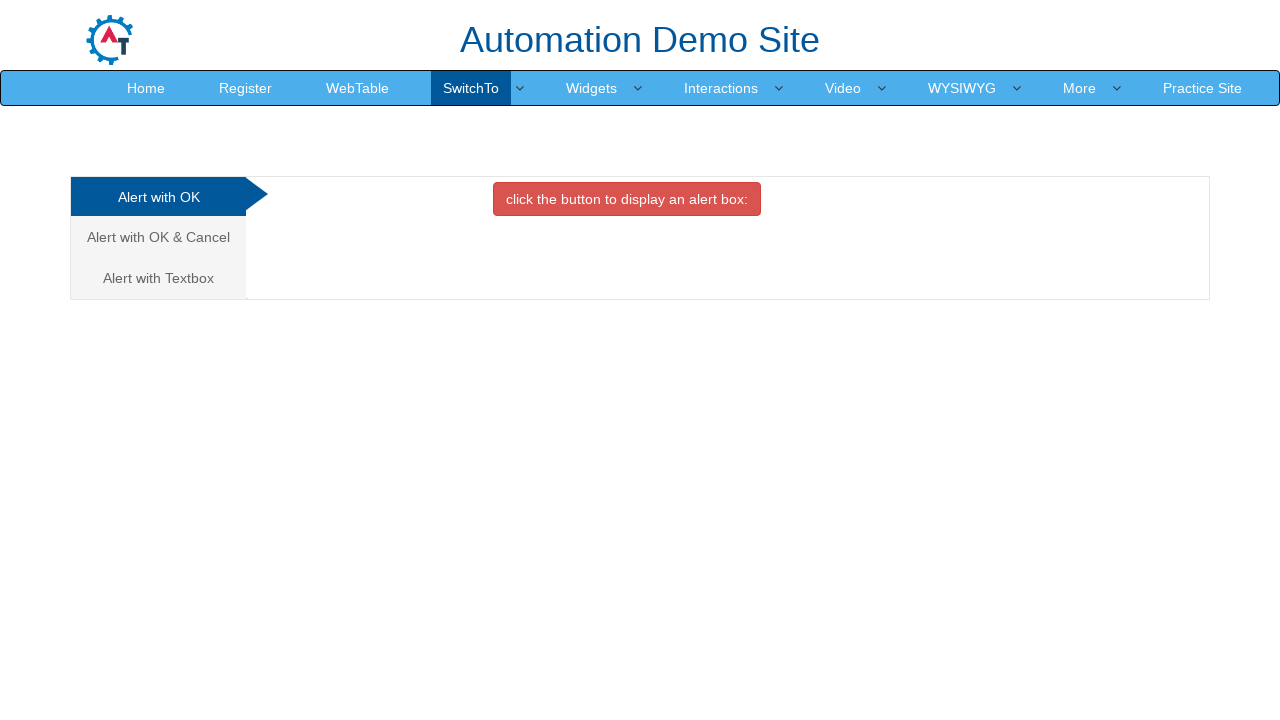

Clicked on 'Alert with OK & Cancel' tab at (158, 237) on xpath=//a[text()='Alert with OK & Cancel ']
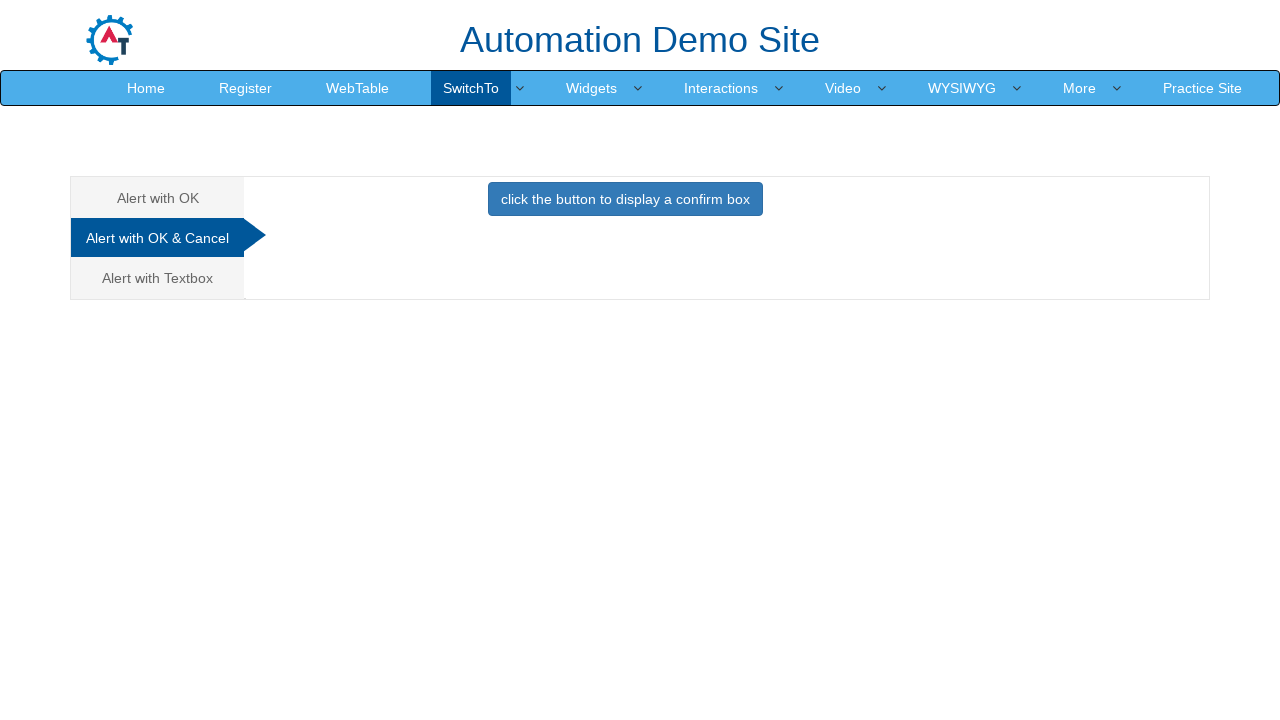

Clicked button to display confirm box at (625, 199) on xpath=//button[text()='click the button to display a confirm box ']
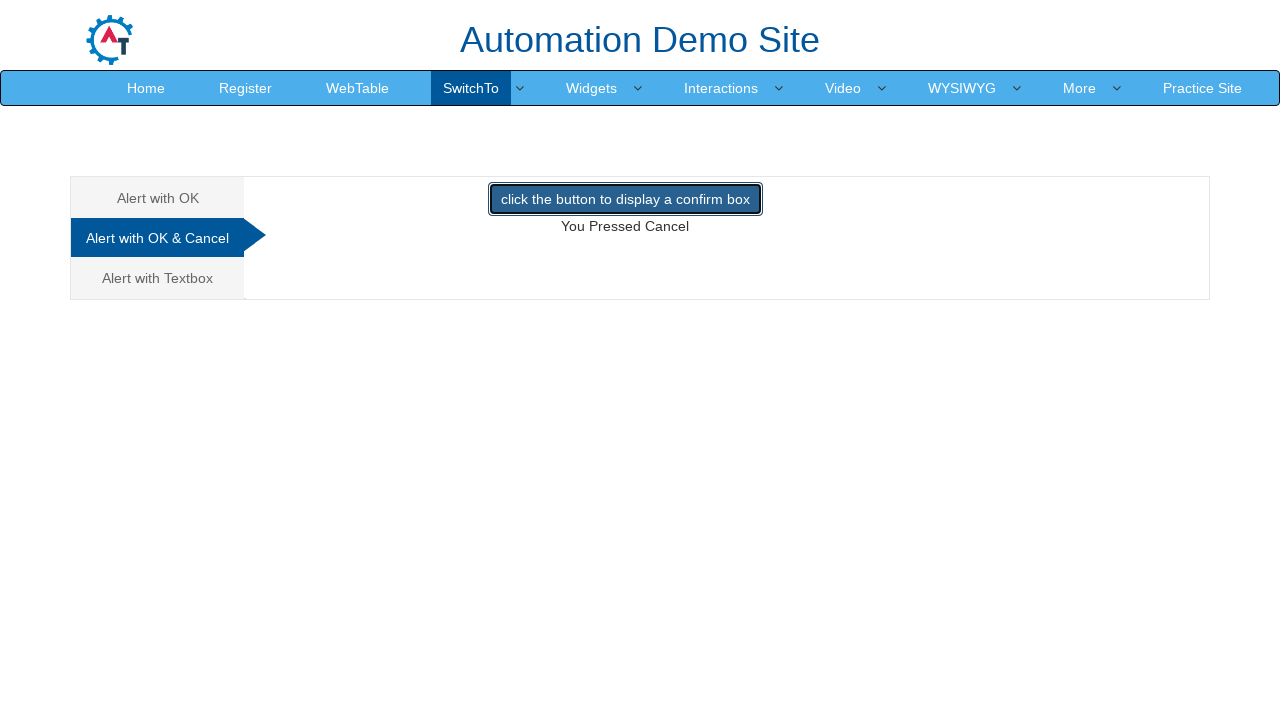

Set up dialog handler to accept confirm dialog
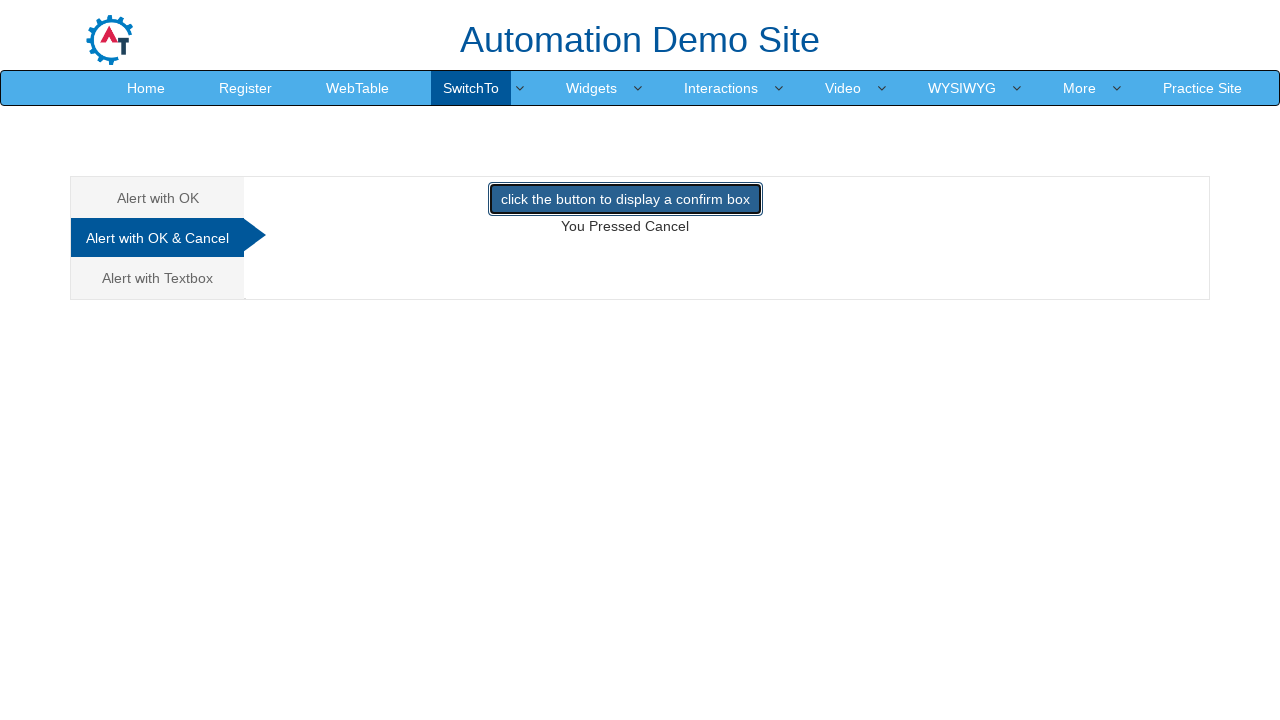

Clicked on 'Alert with Textbox' tab at (158, 278) on xpath=//a[text()='Alert with Textbox ']
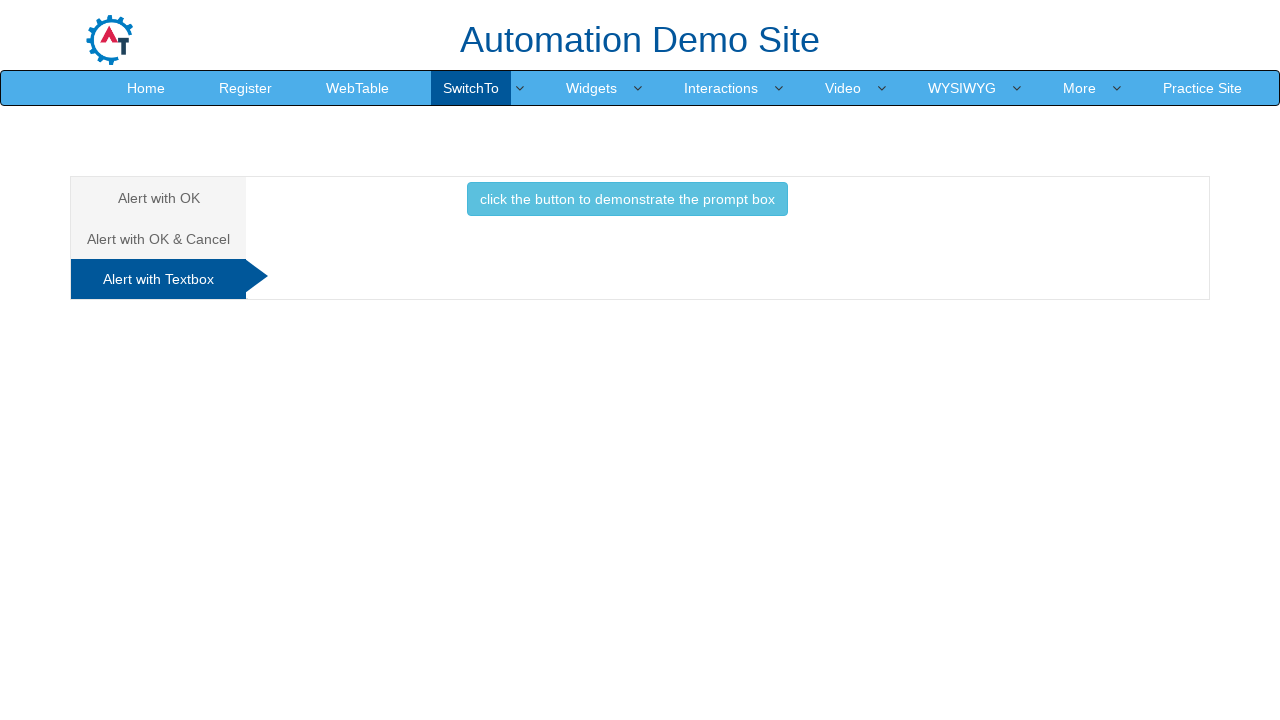

Set up dialog handler to accept prompt dialog and enter text 'iam babu'
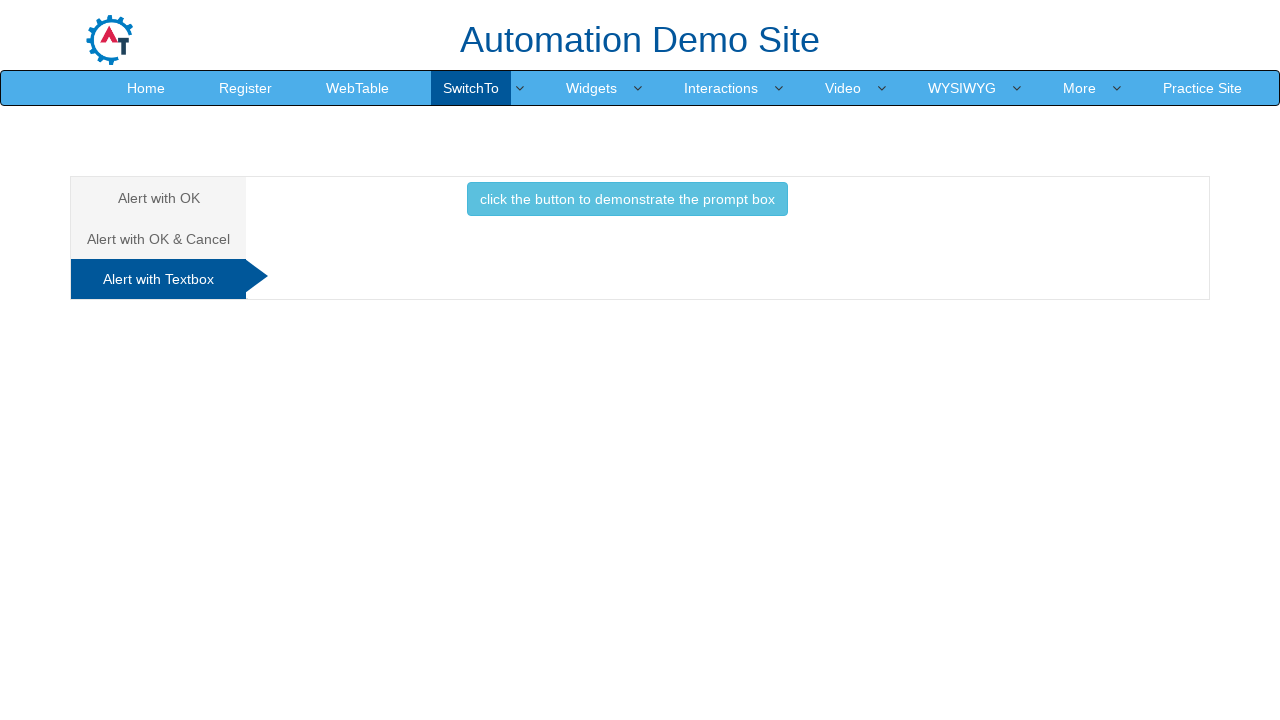

Clicked button to display prompt box at (627, 199) on xpath=//button[text()='click the button to demonstrate the prompt box ']
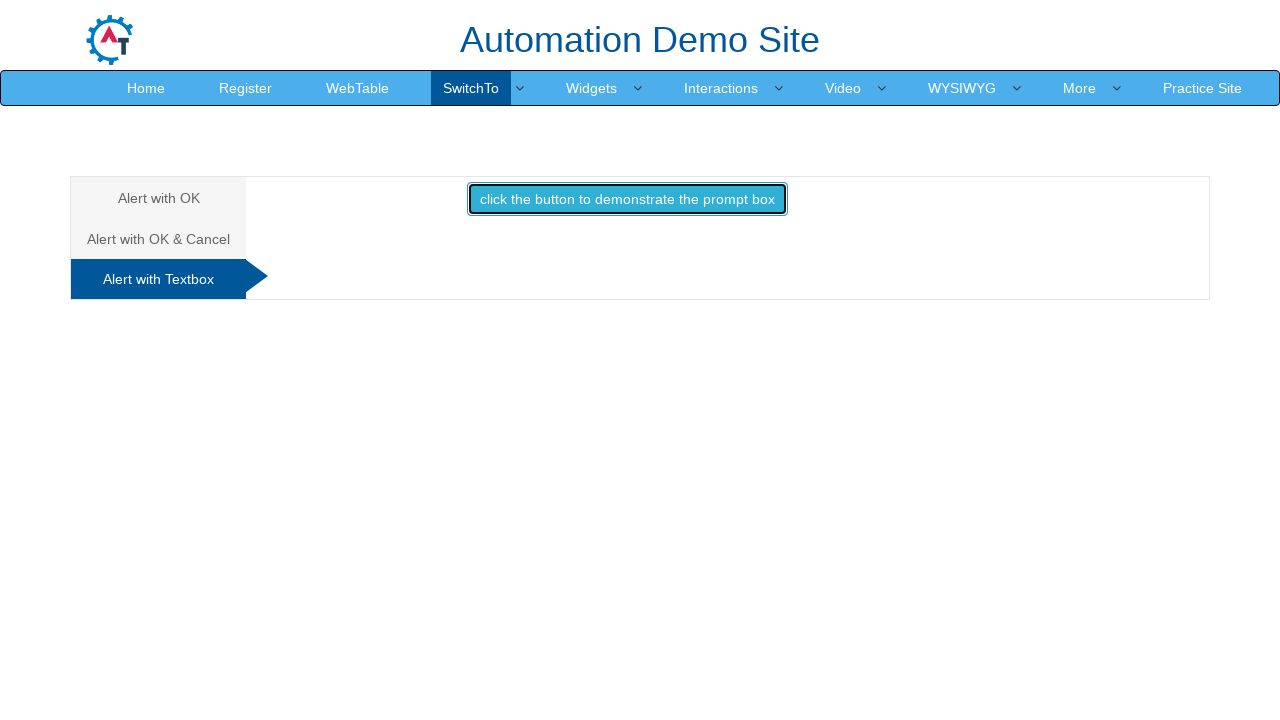

Waited 1 second for dialog handling to complete
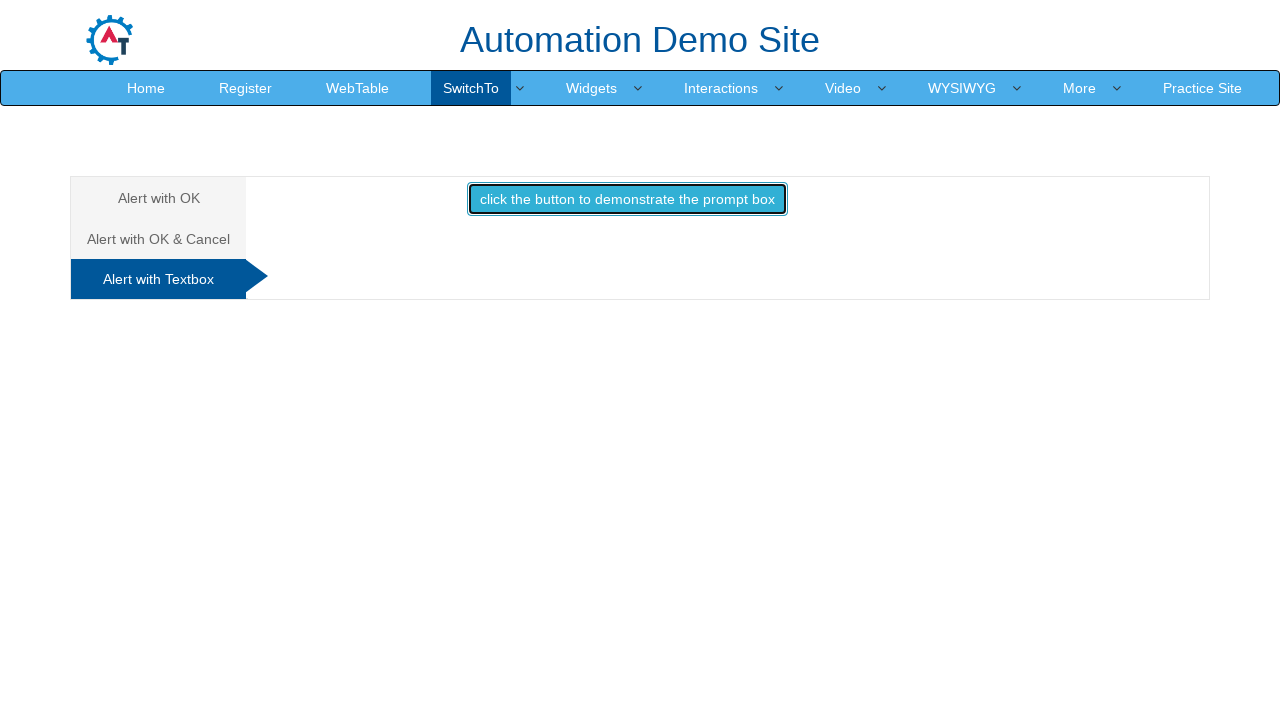

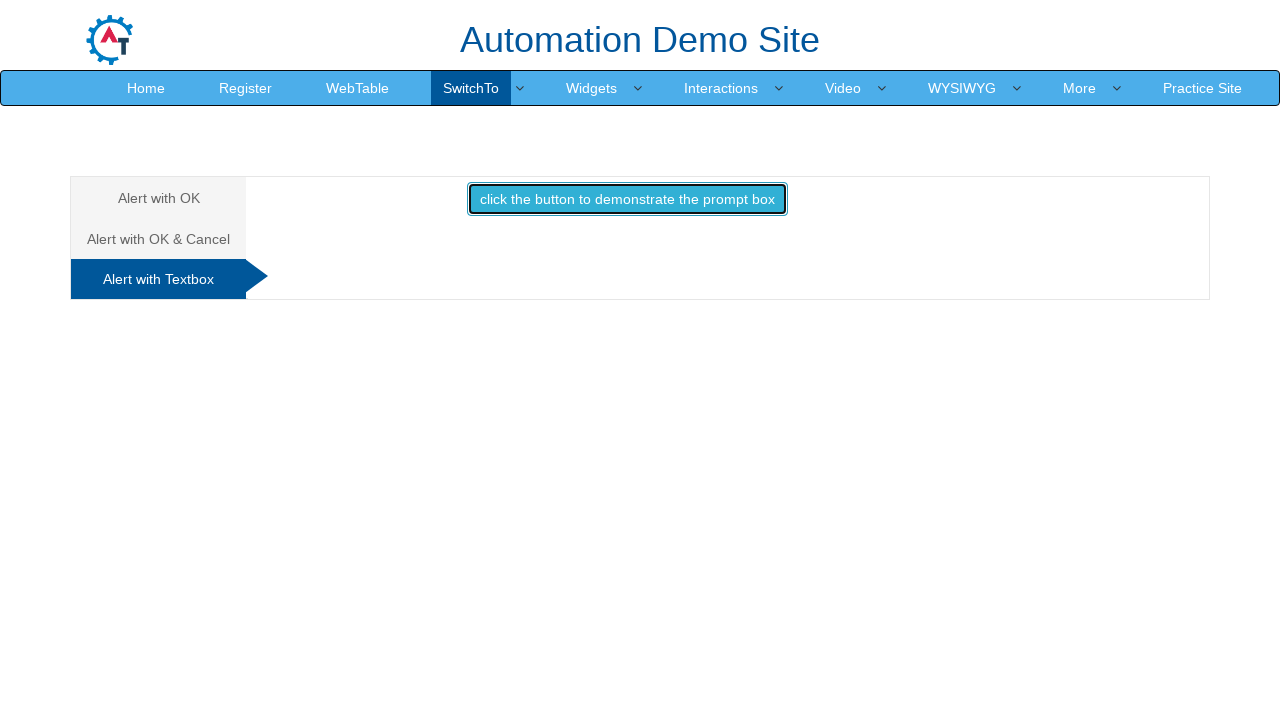